Tests the search functionality on 99-bottles-of-beer.net by searching for a programming language by name and verifying that search results contain the query term

Starting URL: https://www.99-bottles-of-beer.net/

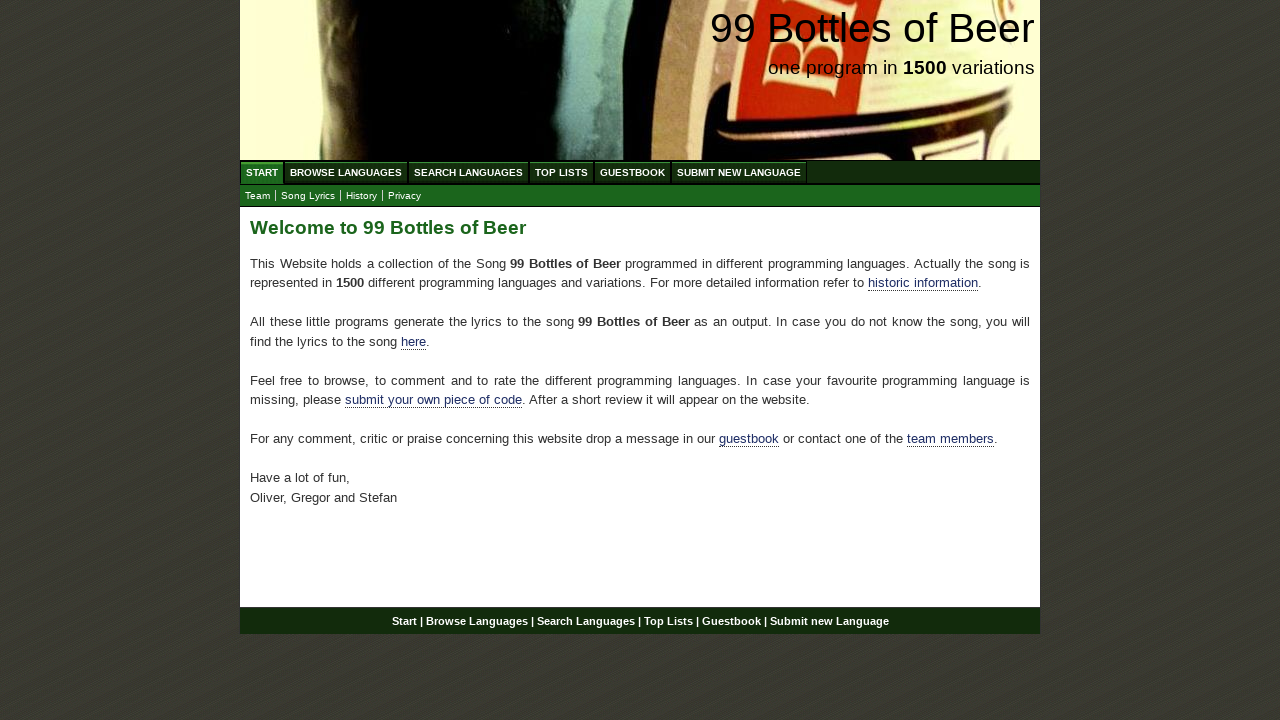

Clicked on 'Search Languages' menu item at (468, 172) on xpath=//ul[@id='menu']/li/a[@href='/search.html']
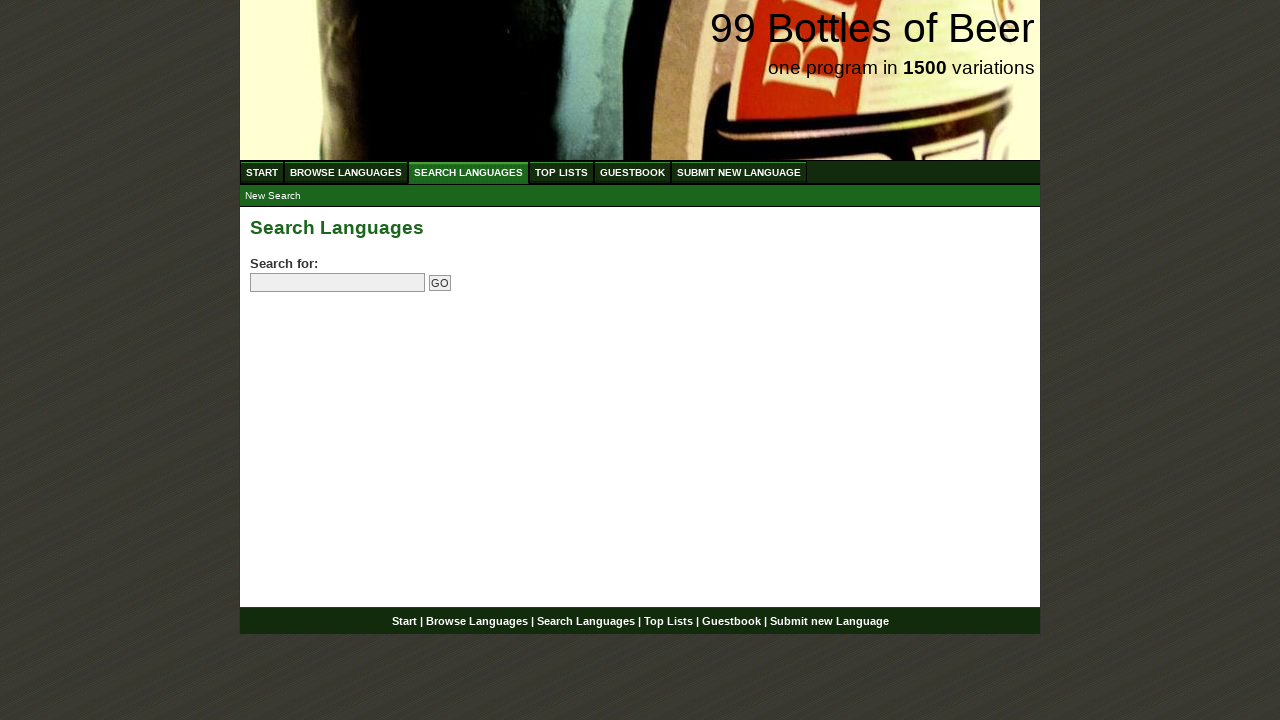

Clicked on search field at (338, 283) on input[name='search']
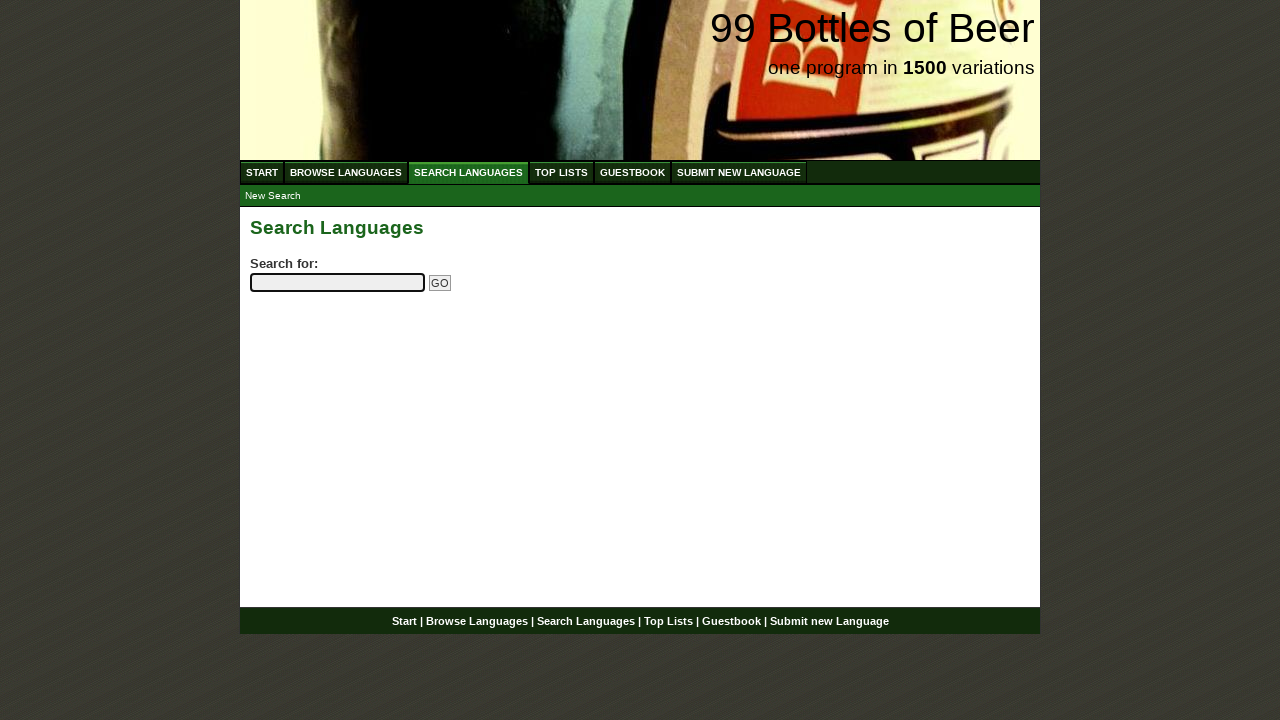

Filled search field with 'python' on input[name='search']
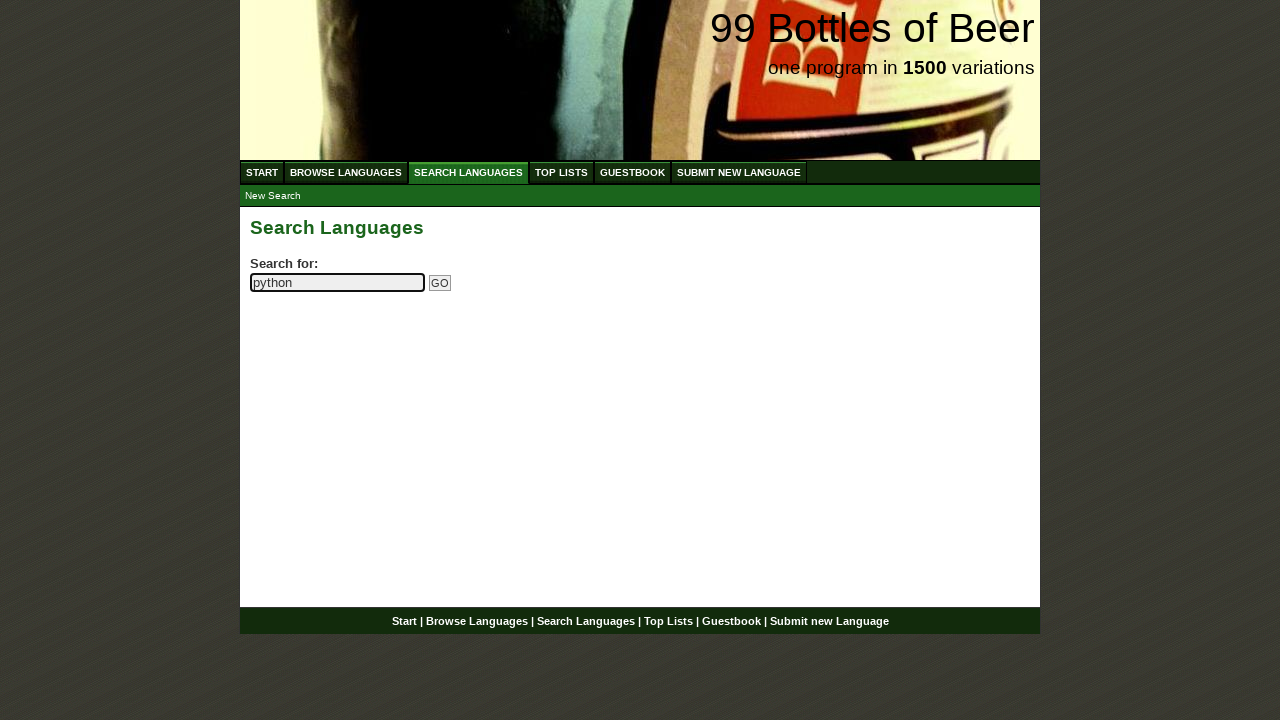

Clicked submit button to search for 'python' at (440, 283) on input[name='submitsearch']
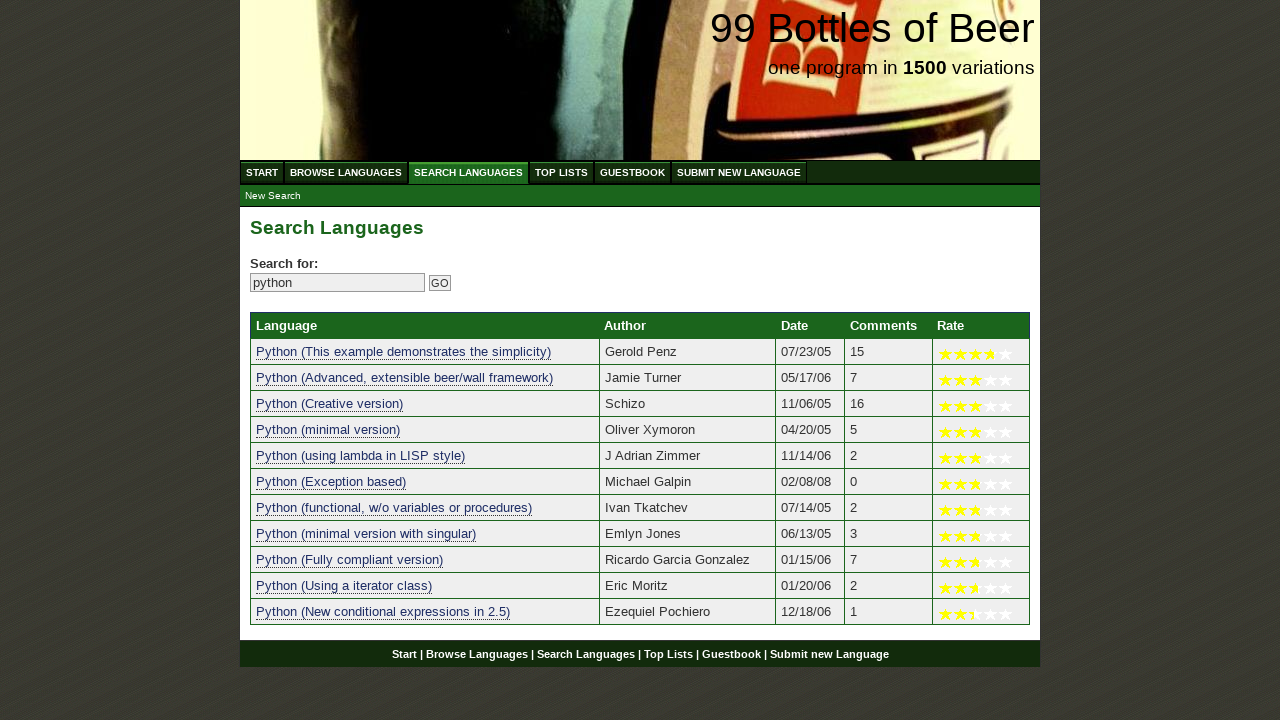

Search results loaded and verified
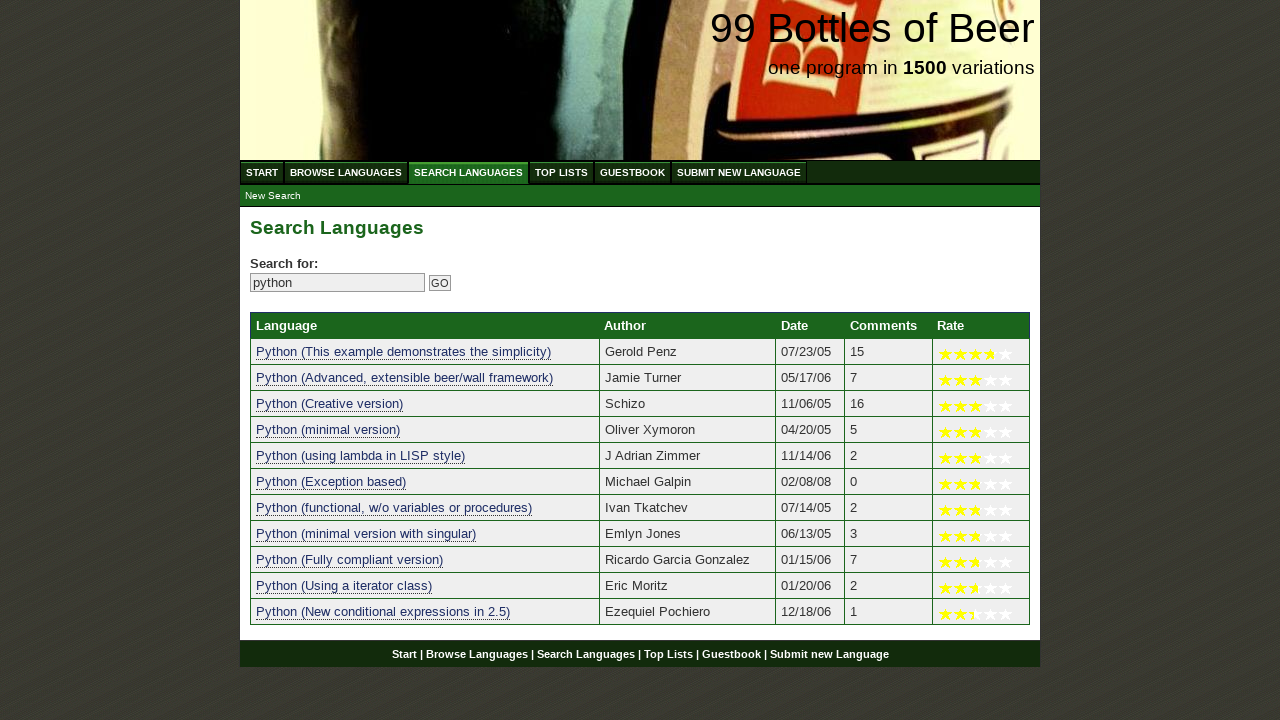

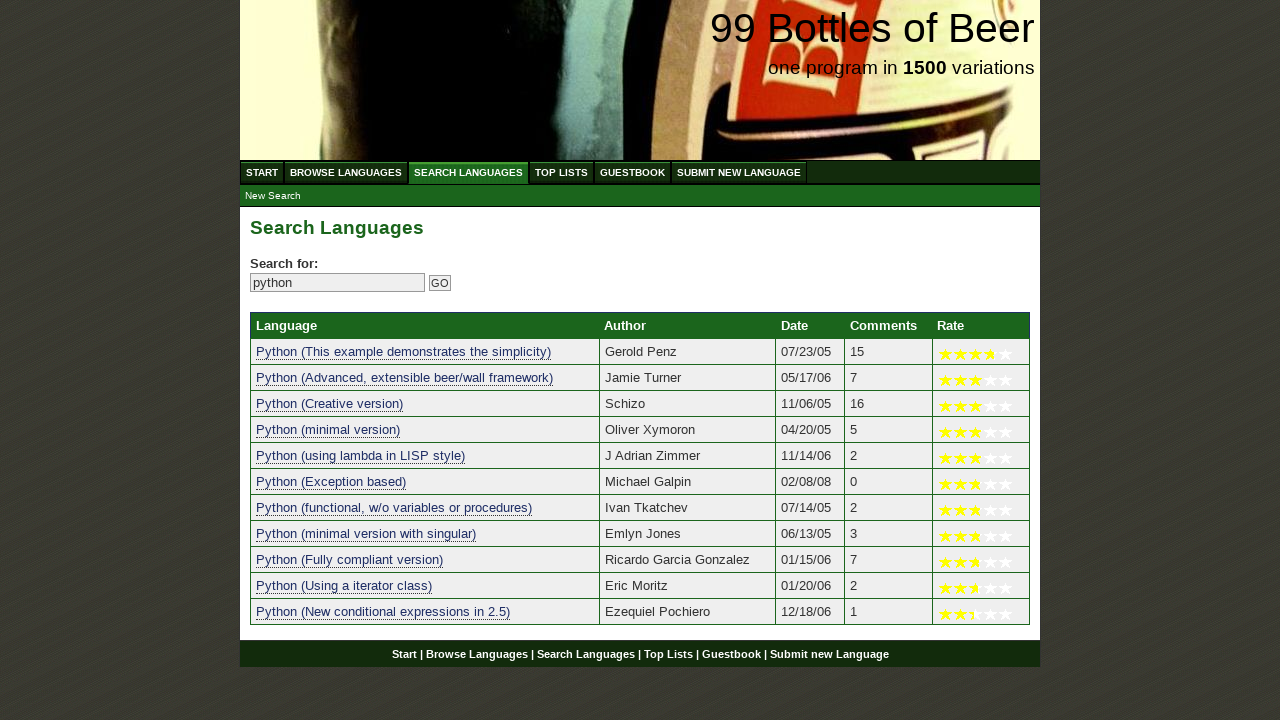